Tests that the Sleek Layout demo page loads properly by verifying the presence of key UI elements (sidebar, table of contents, breadcrumbs, main content) and tests the reaction feedback feature by clicking the "Happy" button.

Starting URL: https://demo.betterdocs.co/docs/sleek-layout-use-cases/

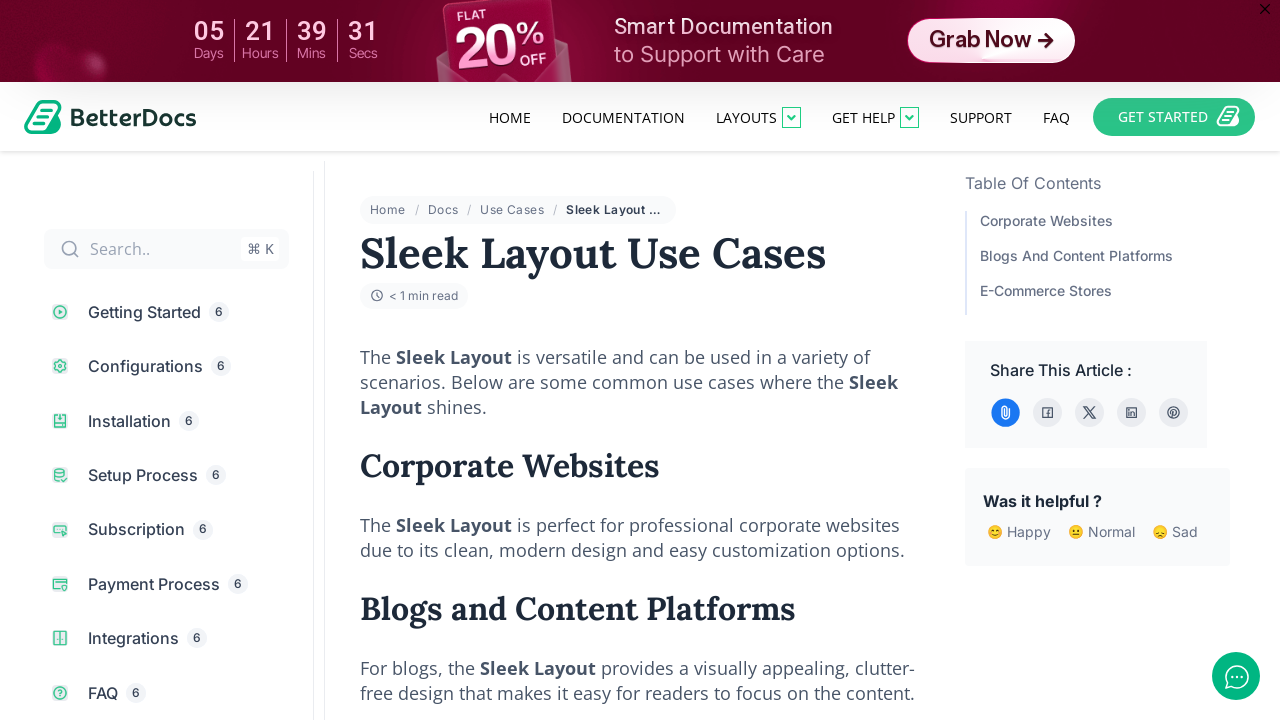

Left sidebar loaded
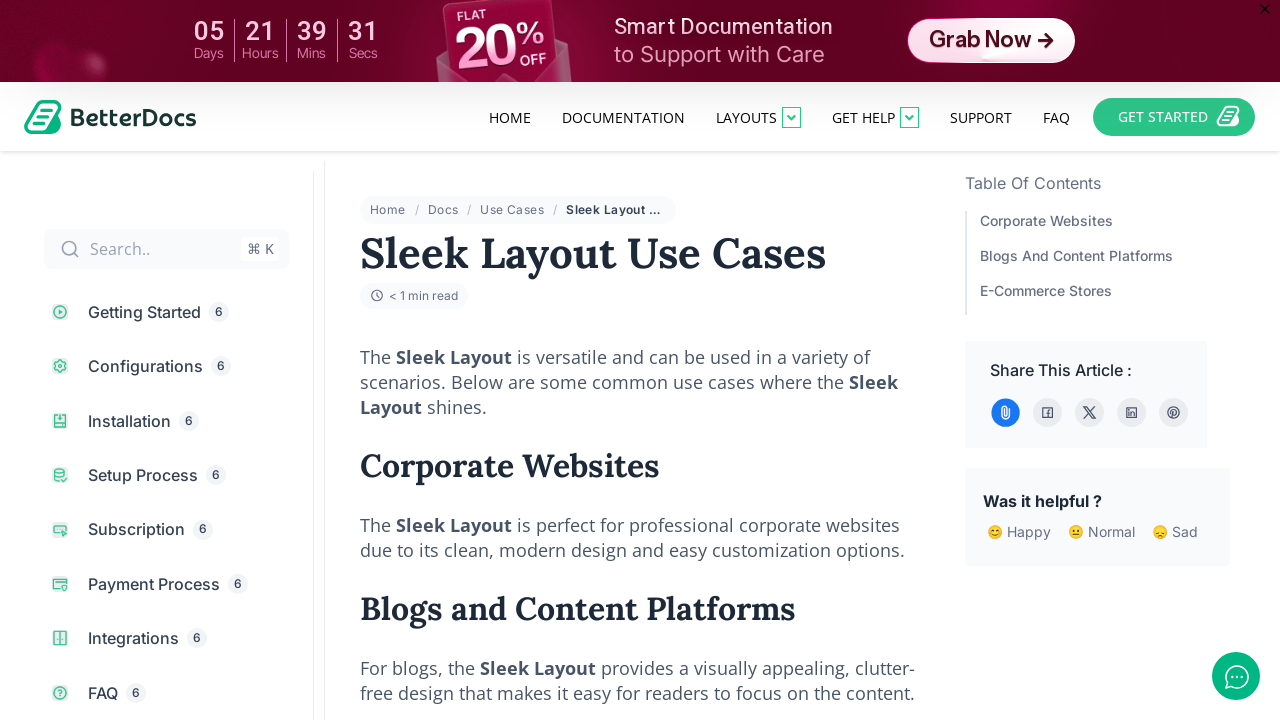

Main page content loaded
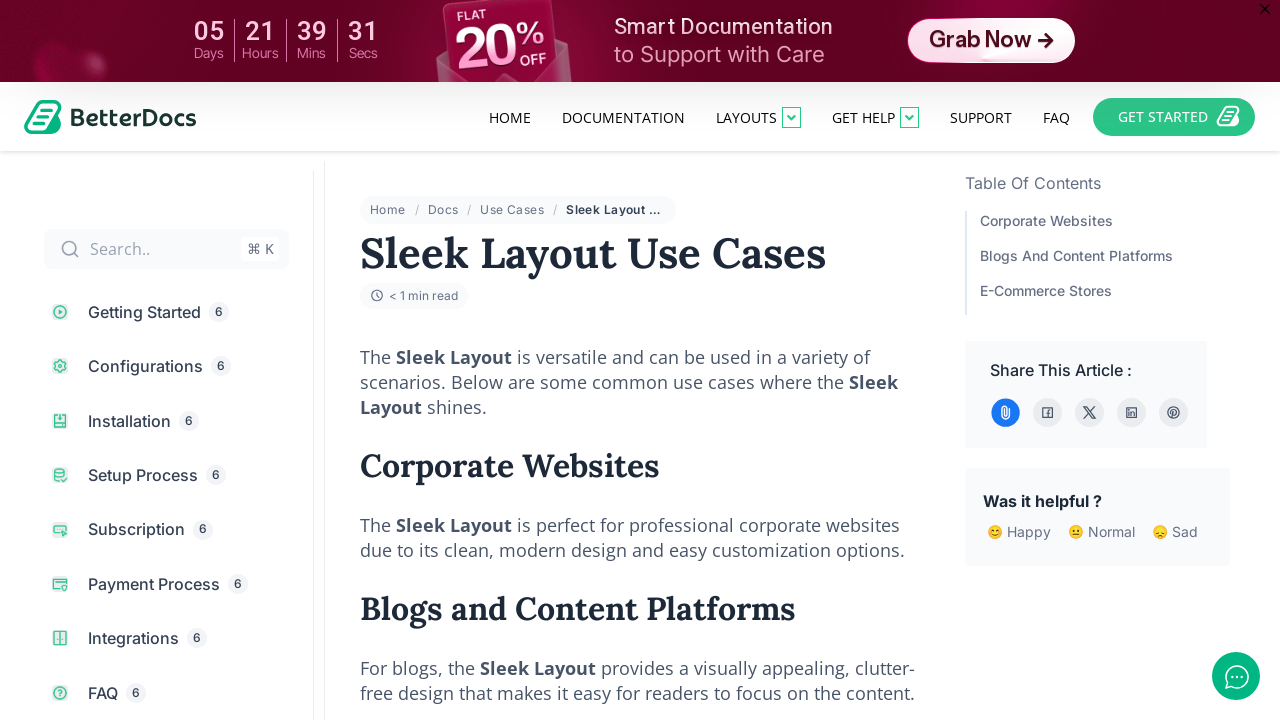

Breadcrumbs navigation loaded
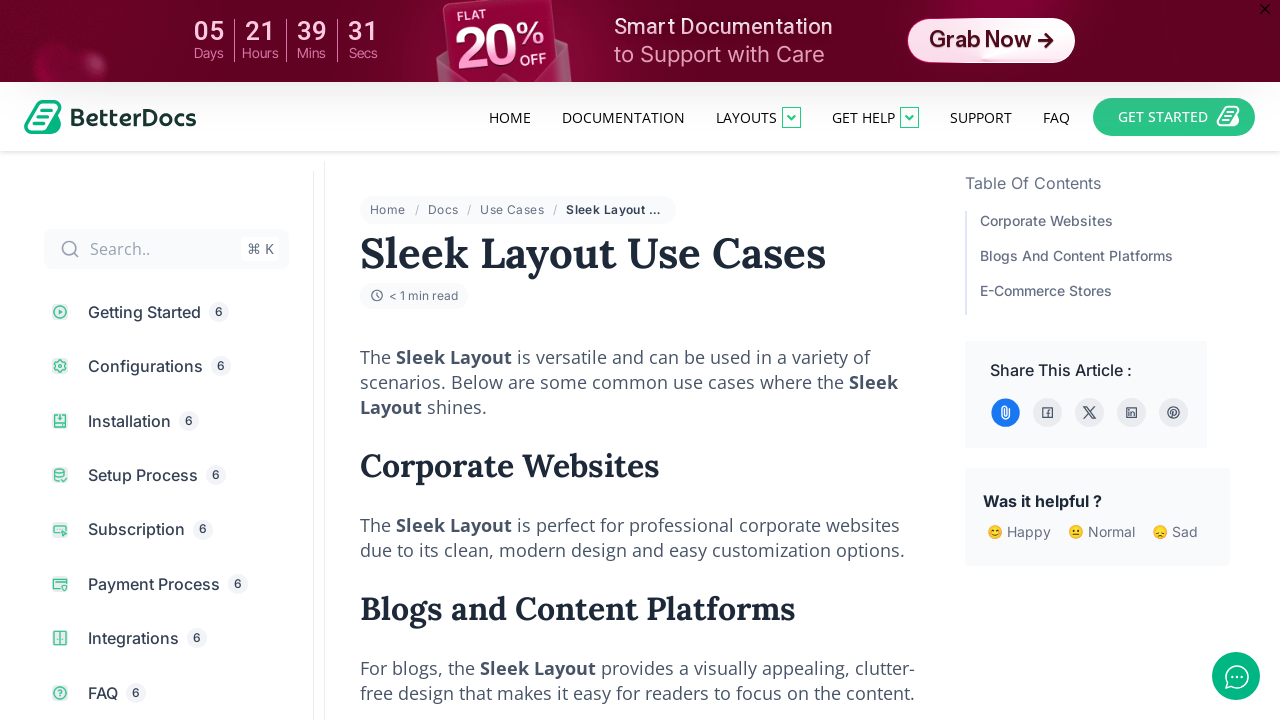

Clicked 'Happy' reaction feedback button at (1020, 532) on internal:role=link[name="Happy"i]
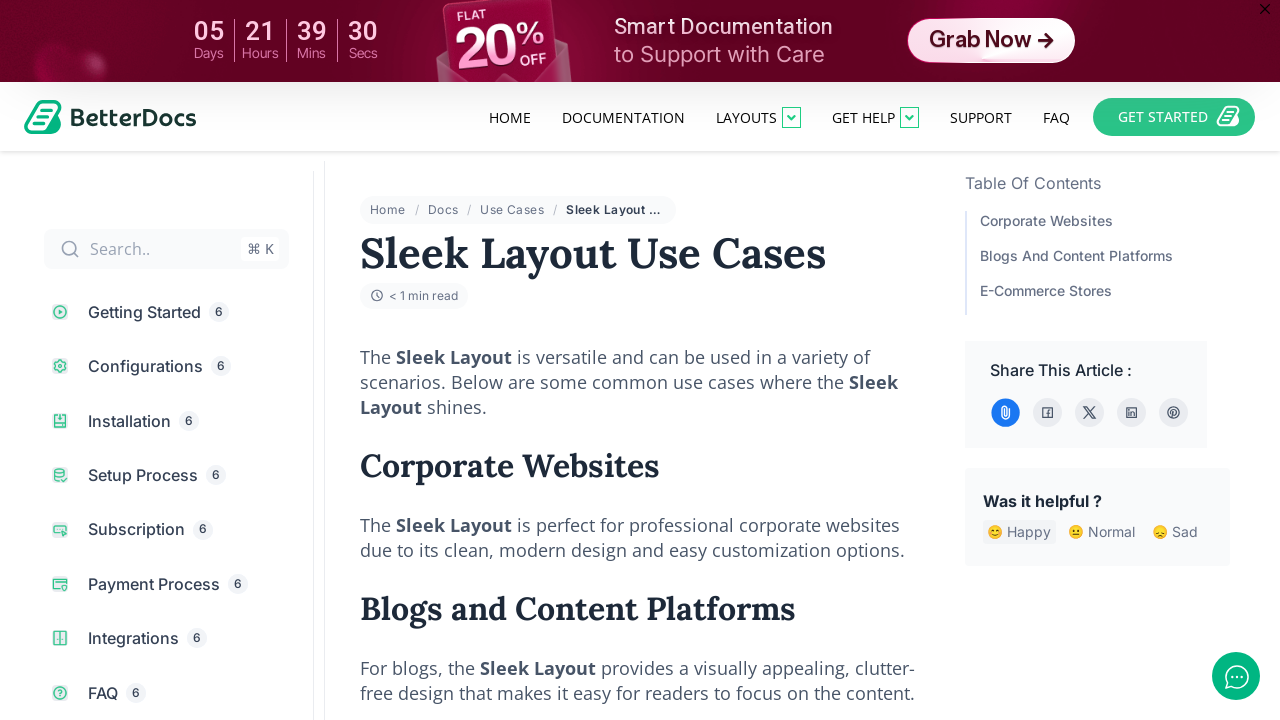

Feedback confirmation message appeared
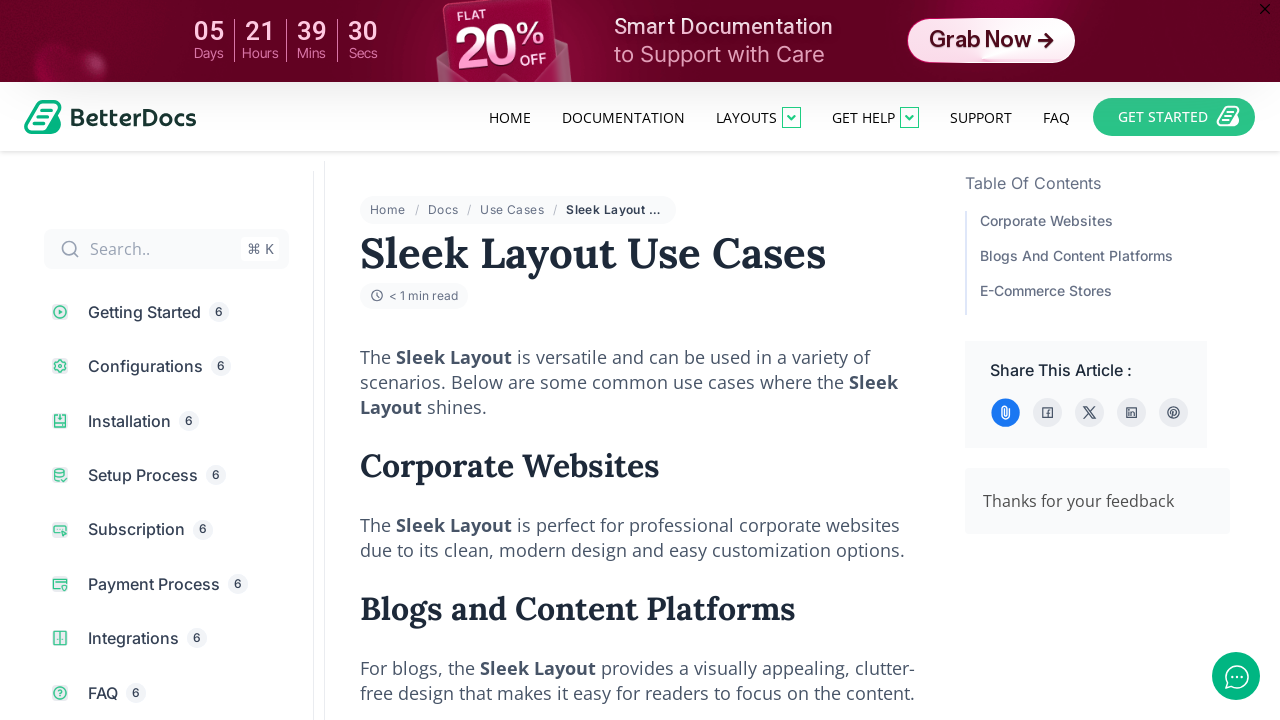

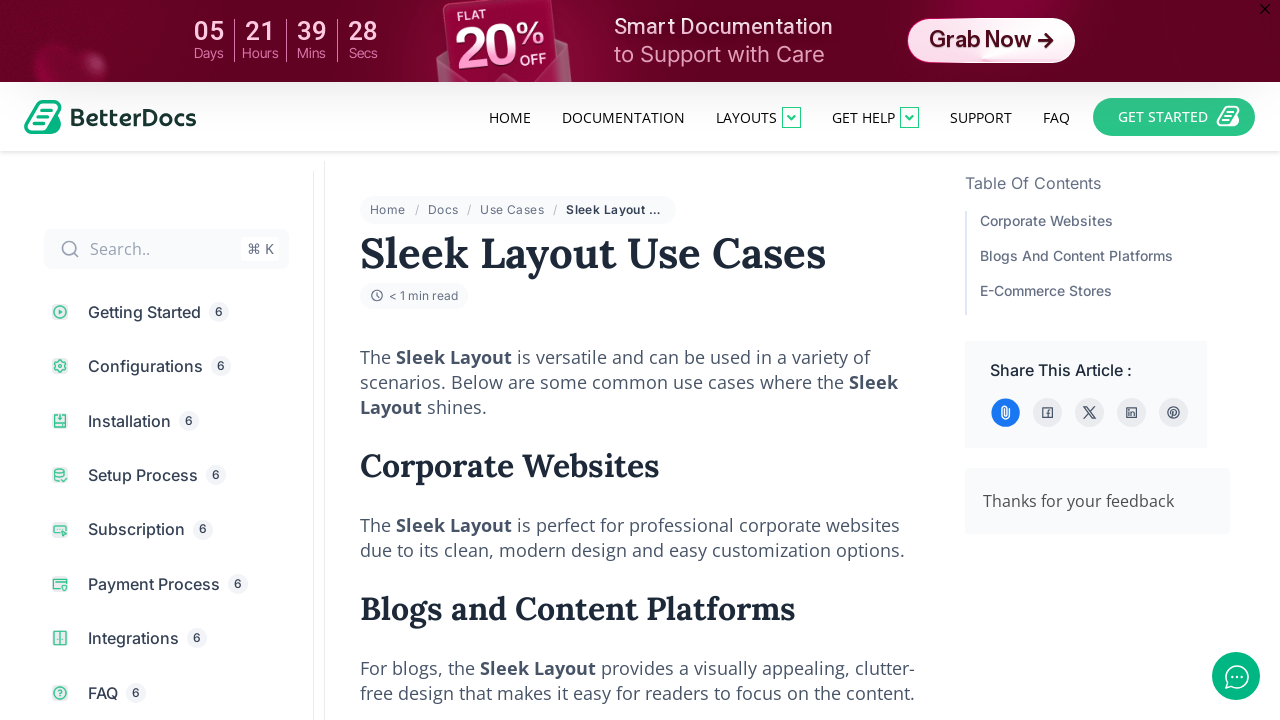